Tests keyboard events by entering text in a textarea, selecting all text with Ctrl+A, copying with Ctrl+C, navigating with Tab key, and pasting with Ctrl+V

Starting URL: https://text-compare.com/

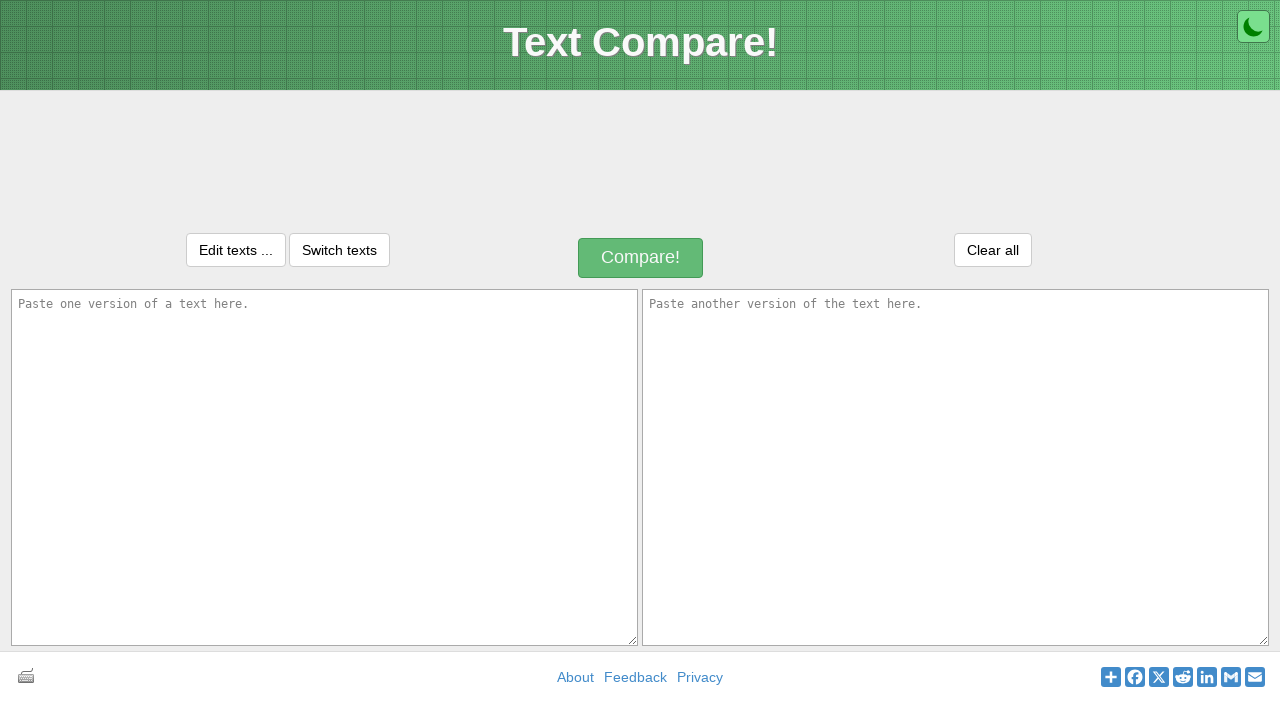

Entered 'Hello World' in the first textarea on textarea[name='text1']
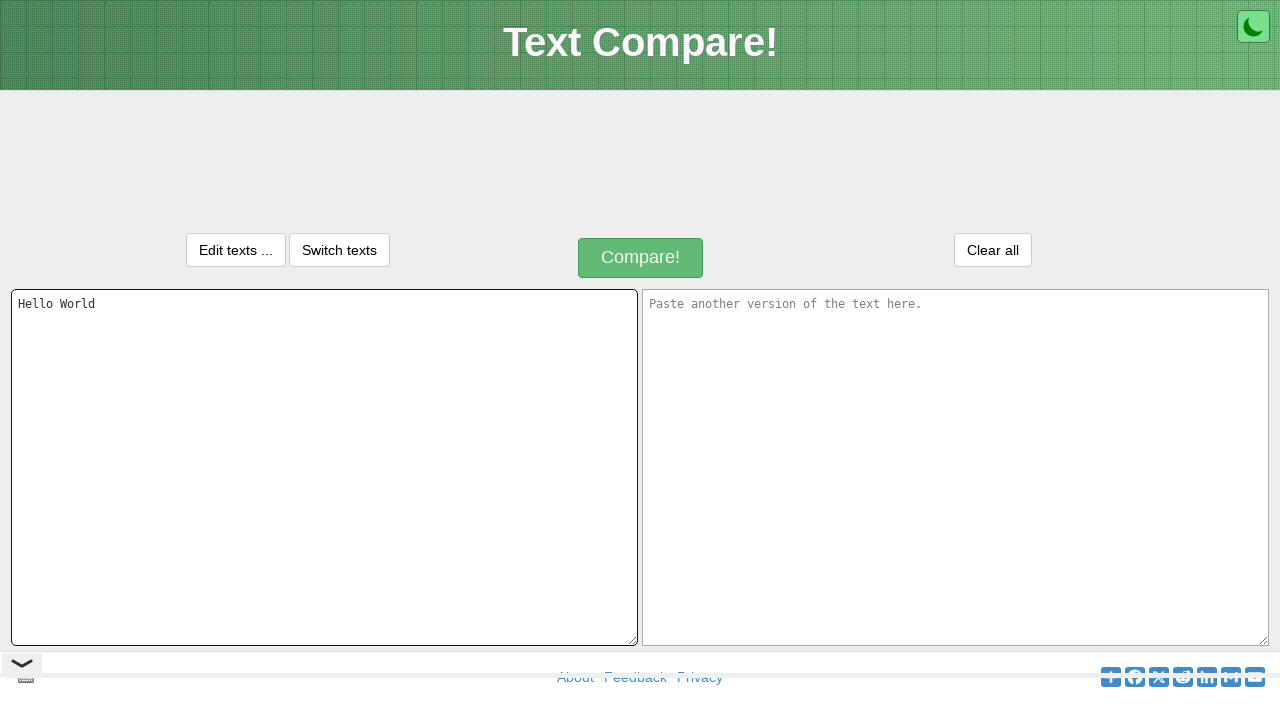

Selected all text in textarea with Ctrl+A
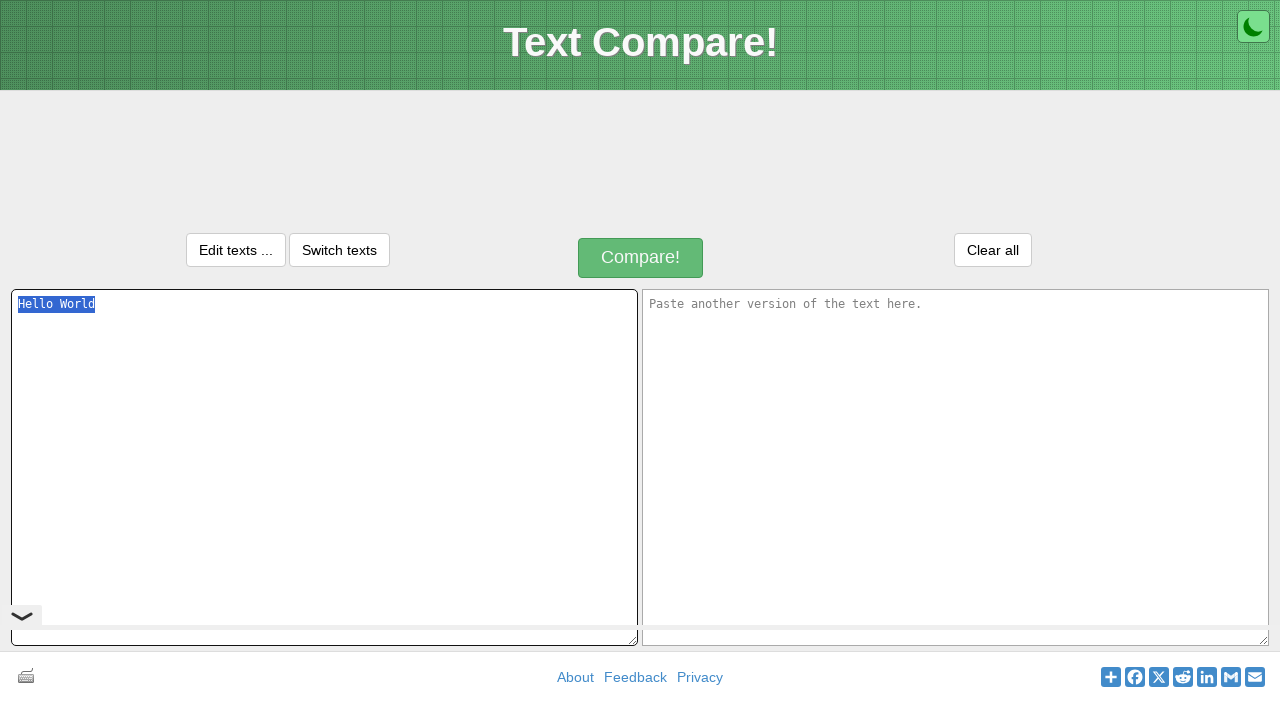

Copied selected text with Ctrl+C
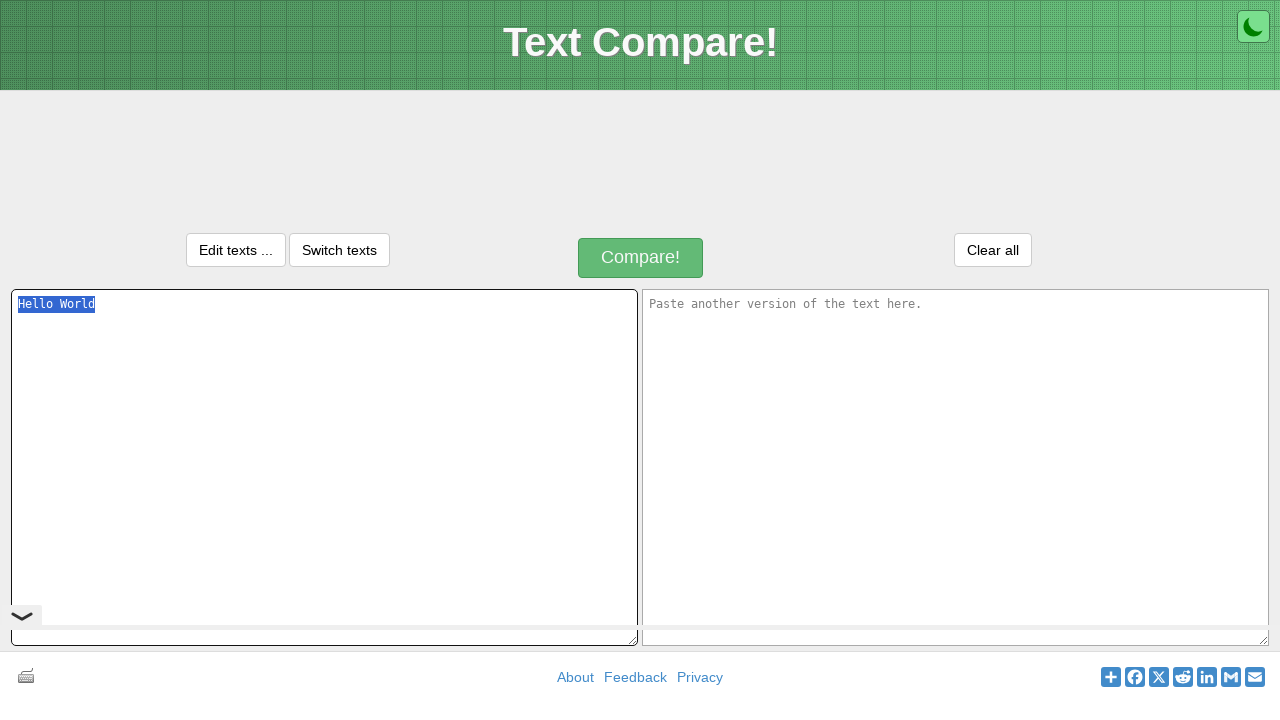

Pressed Tab key to navigate to next element
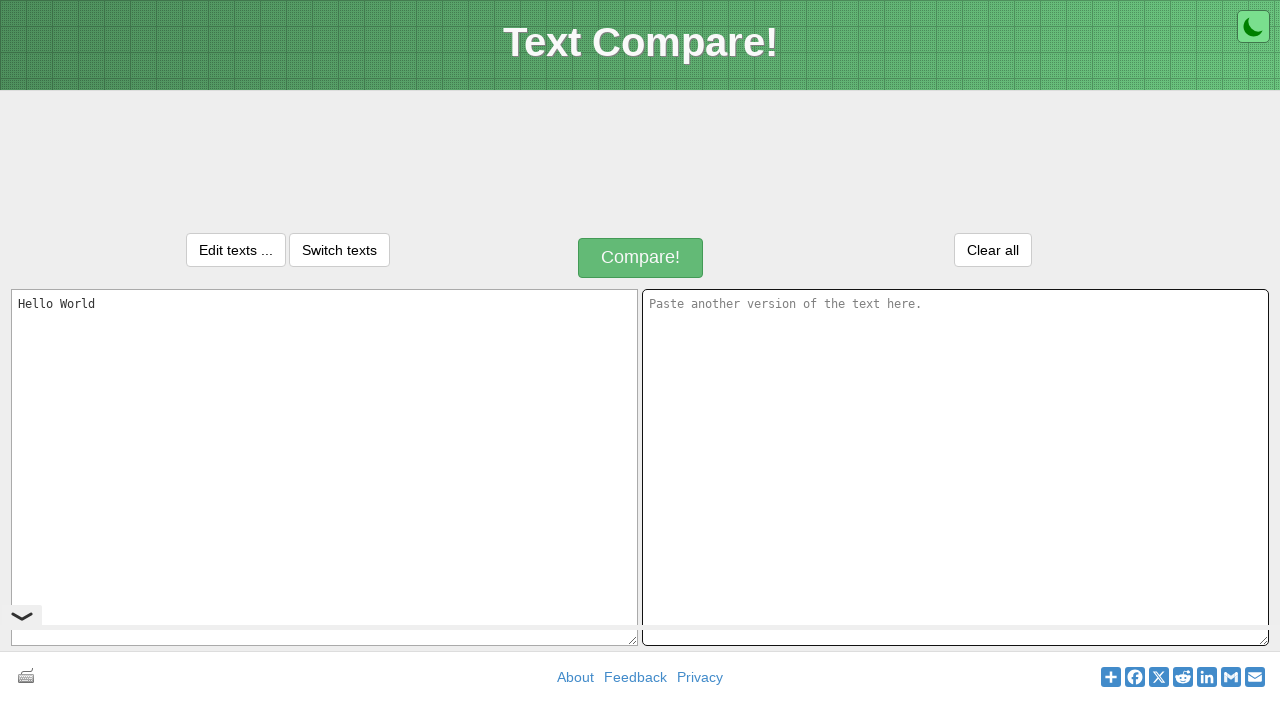

Pressed Tab key again to navigate to second textarea
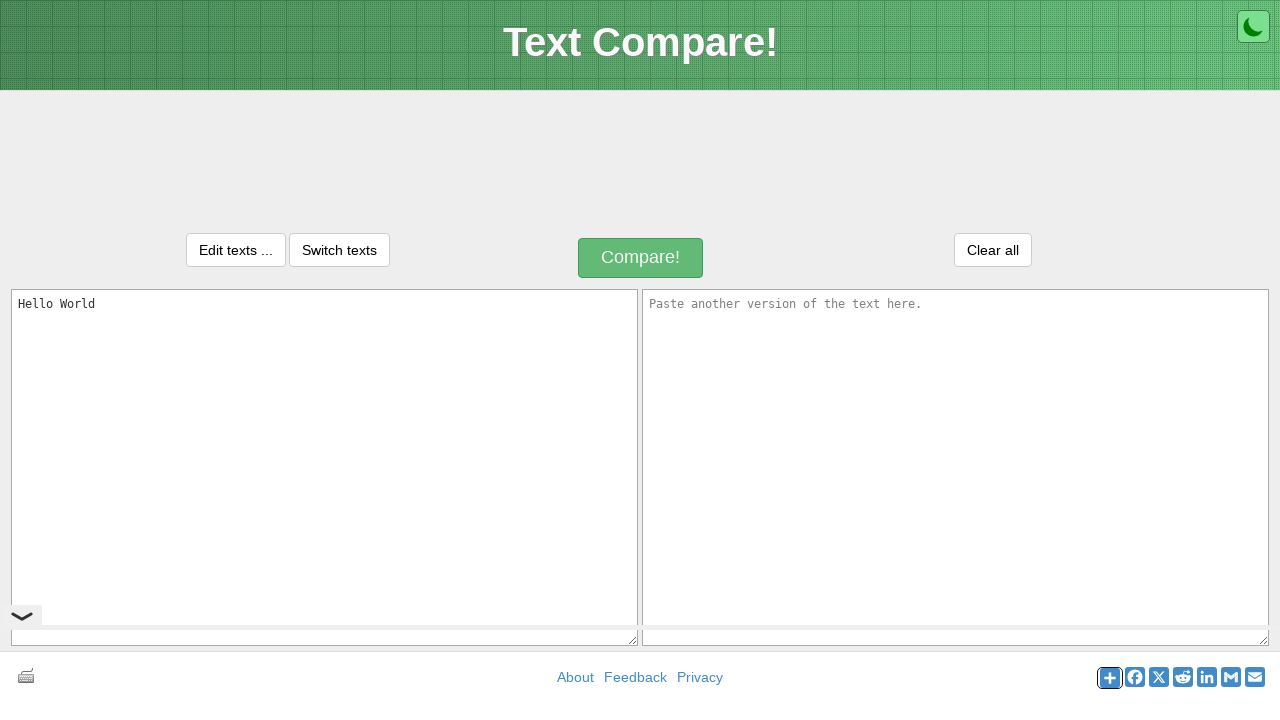

Pasted copied text with Ctrl+V into second textarea
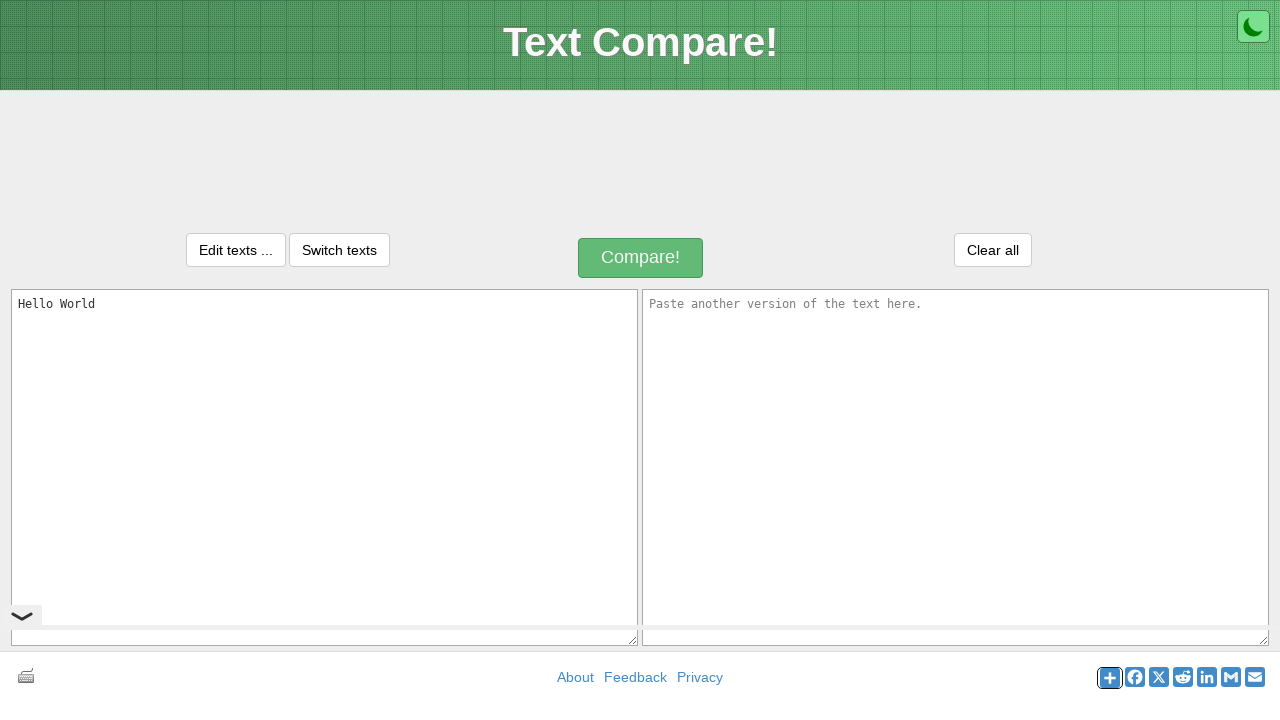

Waited 5 seconds to observe the result
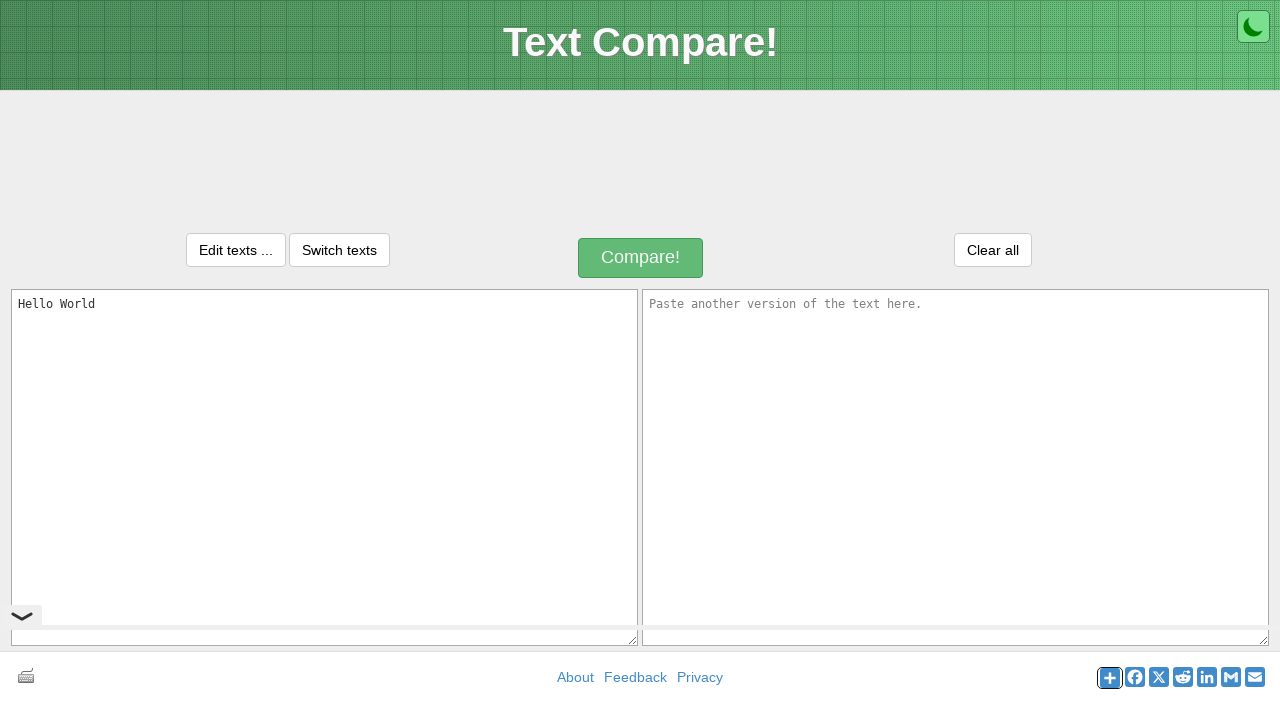

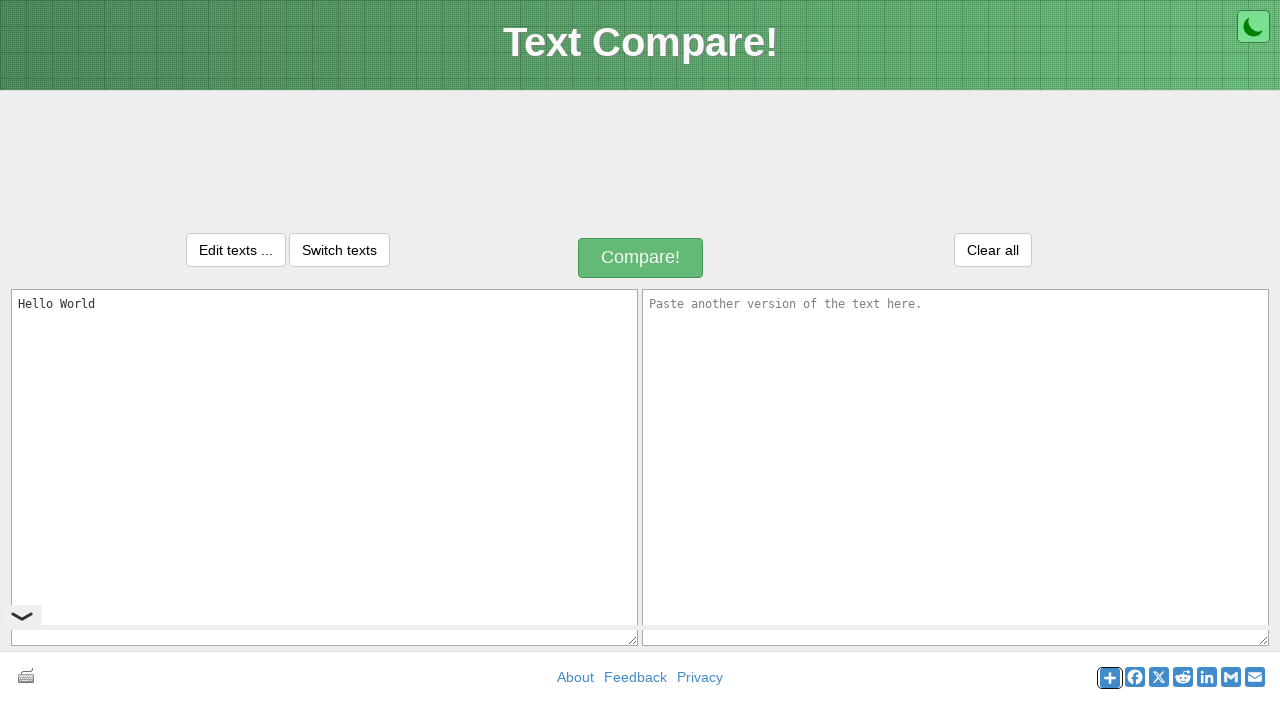